Tests selecting option 1 from a dropdown menu and verifies the selection was successful

Starting URL: https://the-internet.herokuapp.com/dropdown

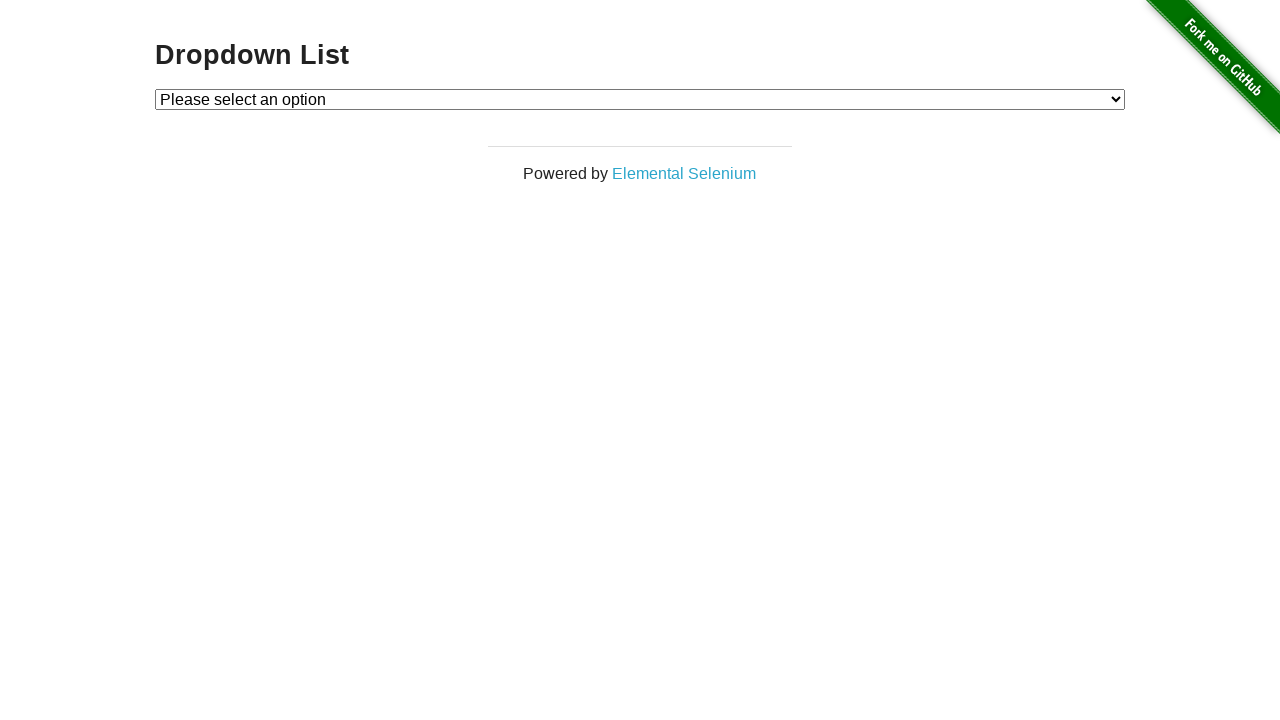

Selected option 1 from the dropdown menu on #dropdown
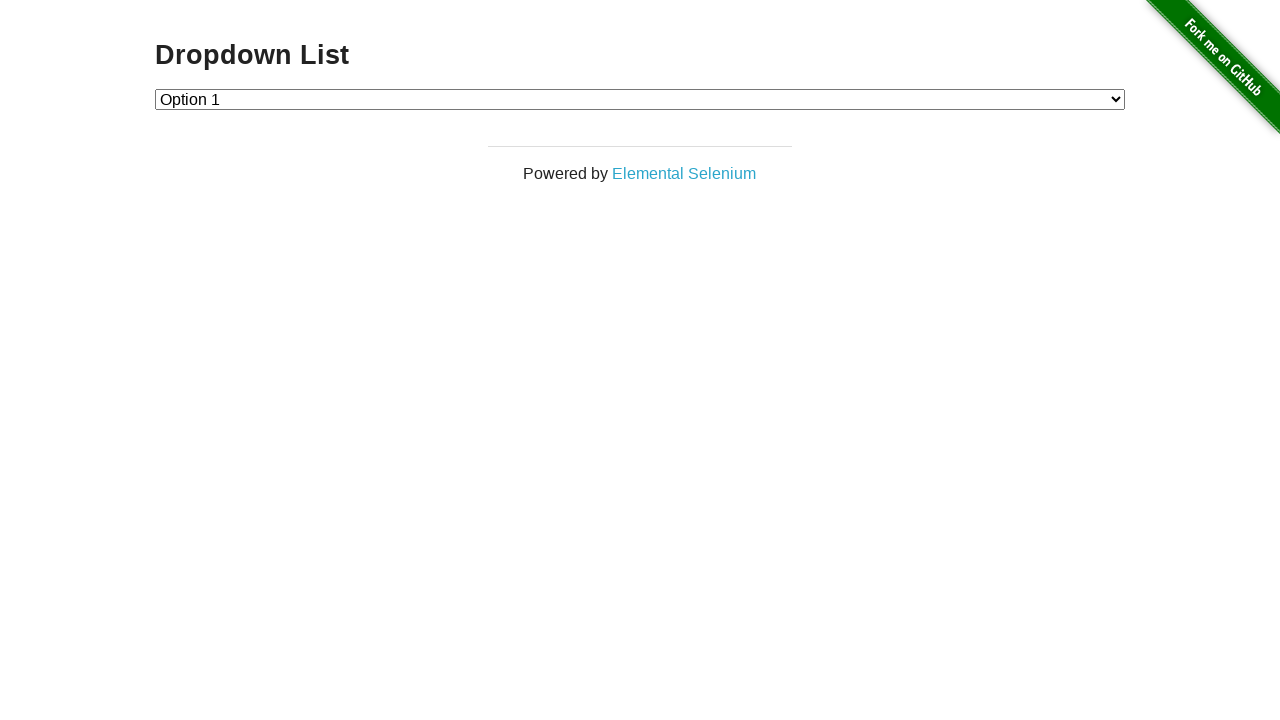

Verified that option 1 was successfully selected in the dropdown
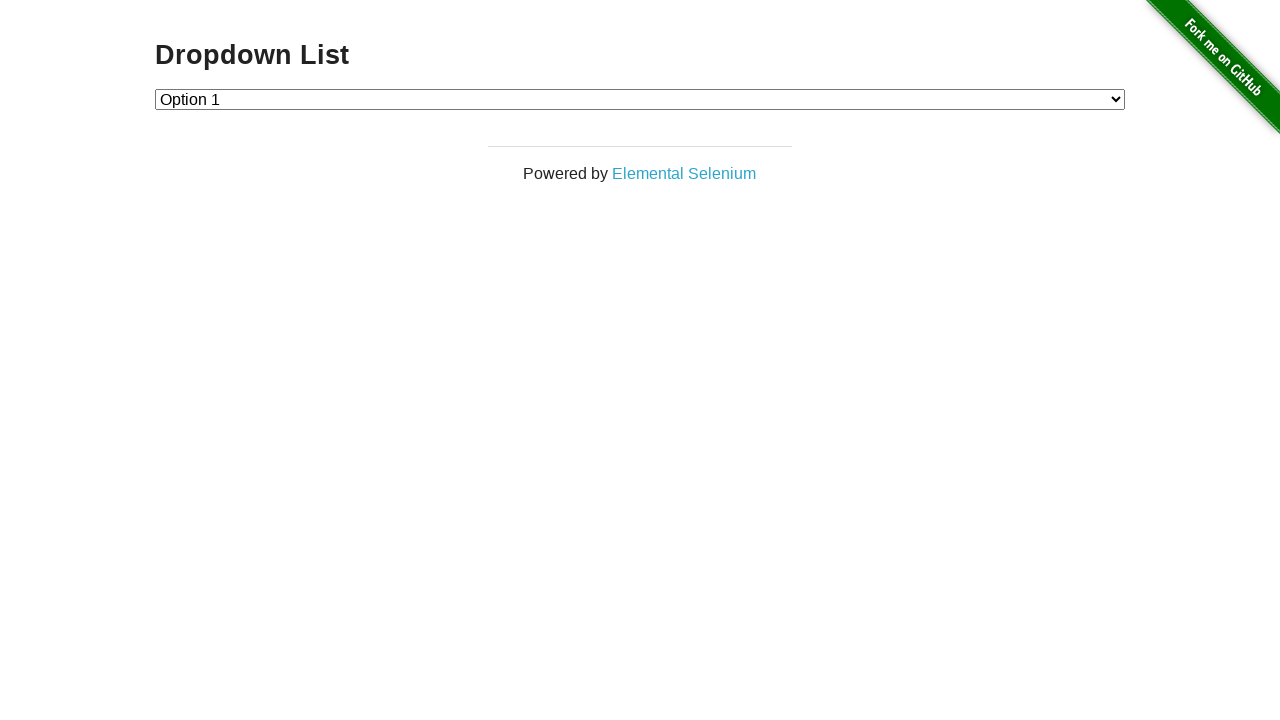

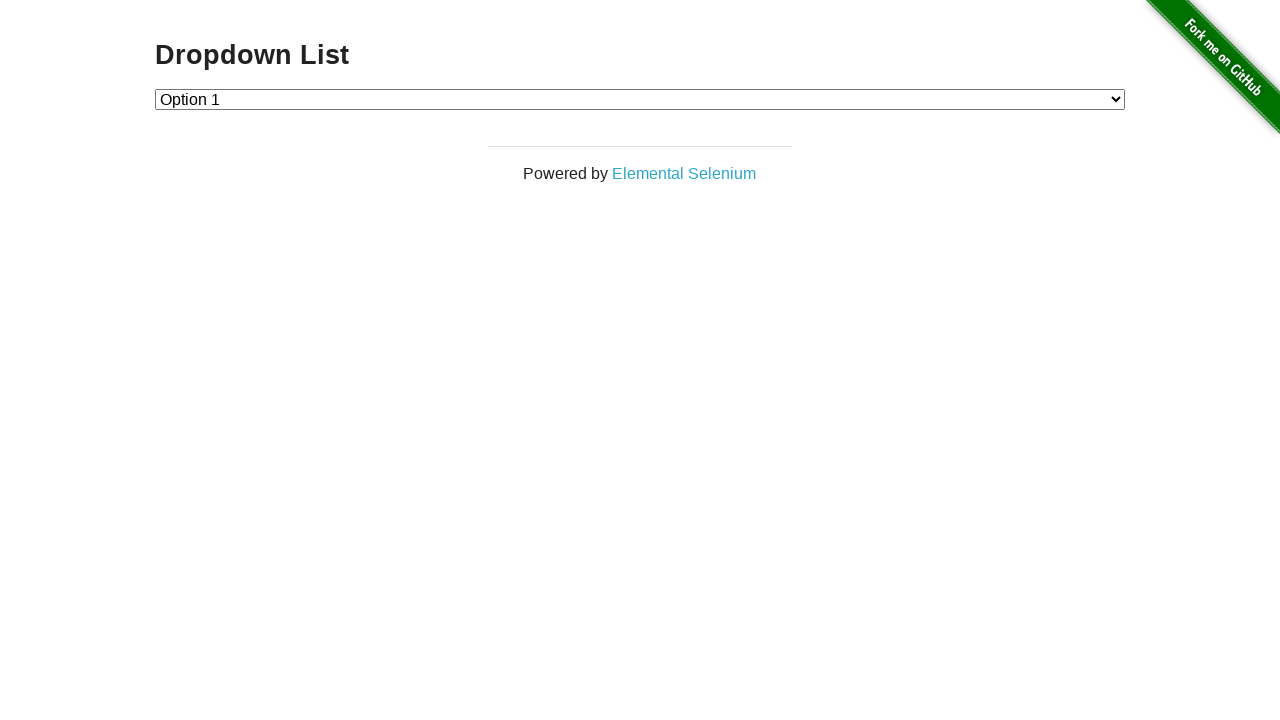